Navigates to the Infinite Scroll page

Starting URL: https://the-internet.herokuapp.com/

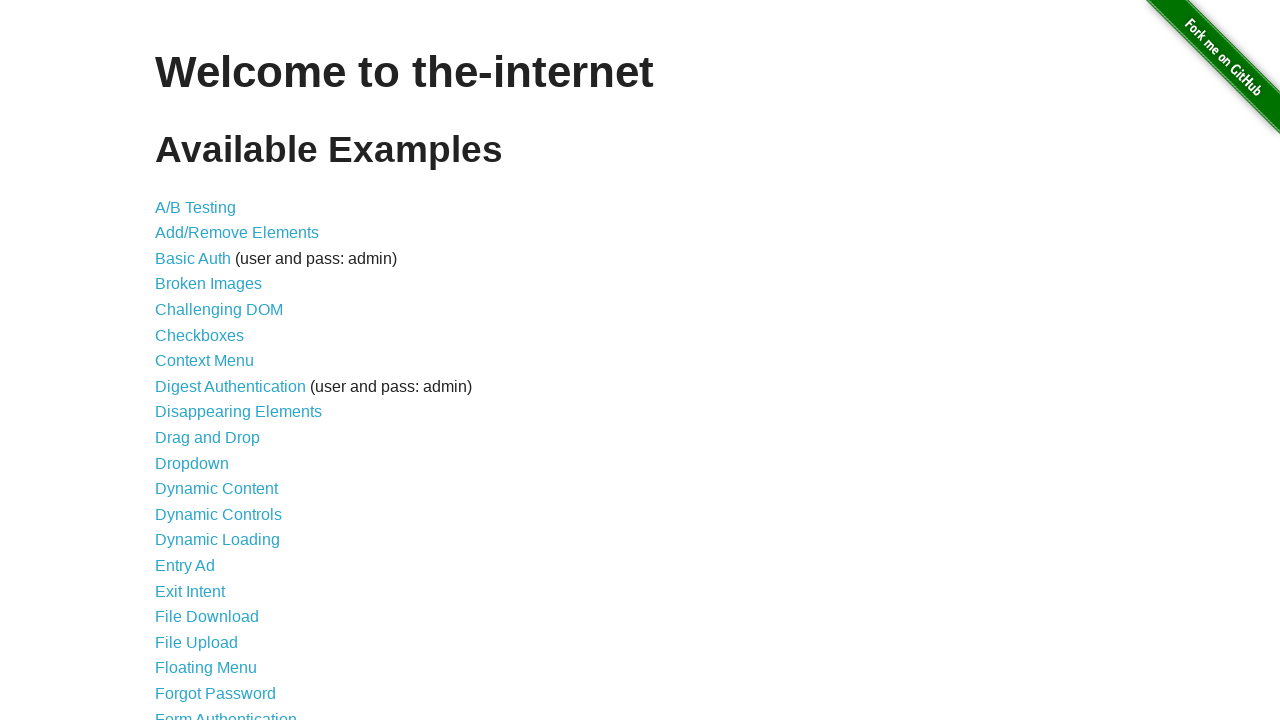

Clicked Infinite Scroll link at (201, 360) on text=Infinite Scroll
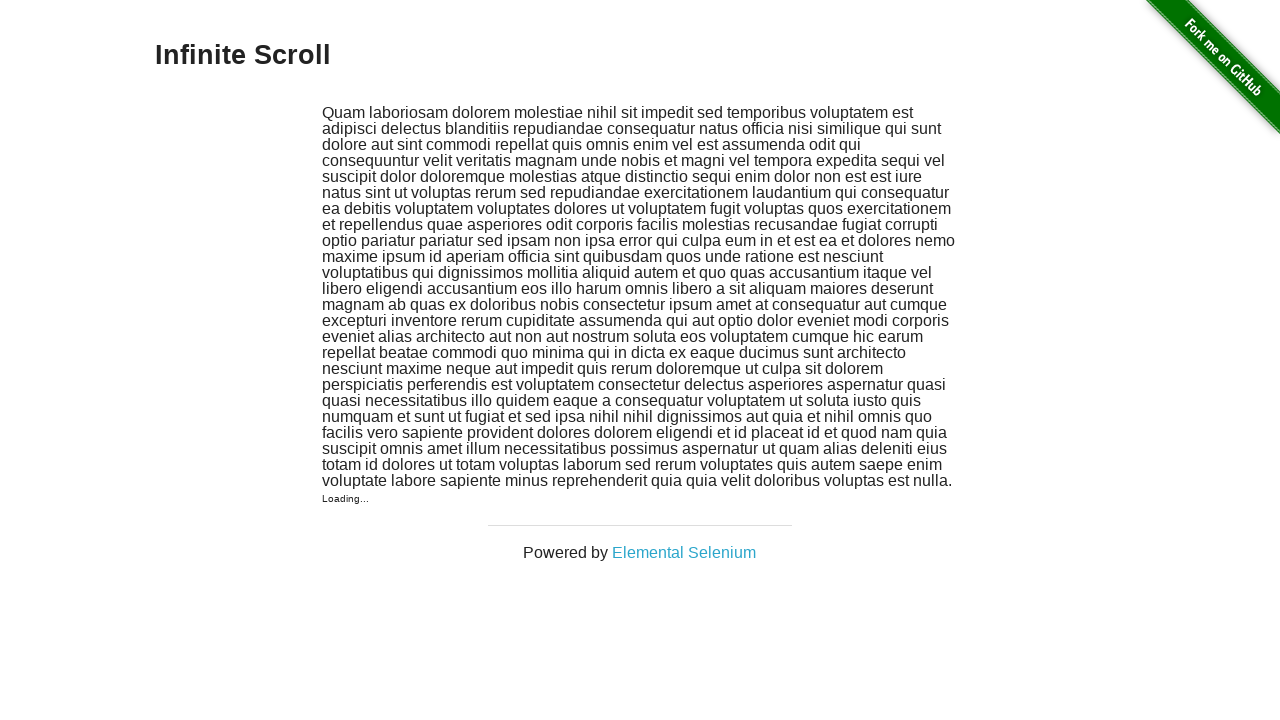

Infinite Scroll page loaded
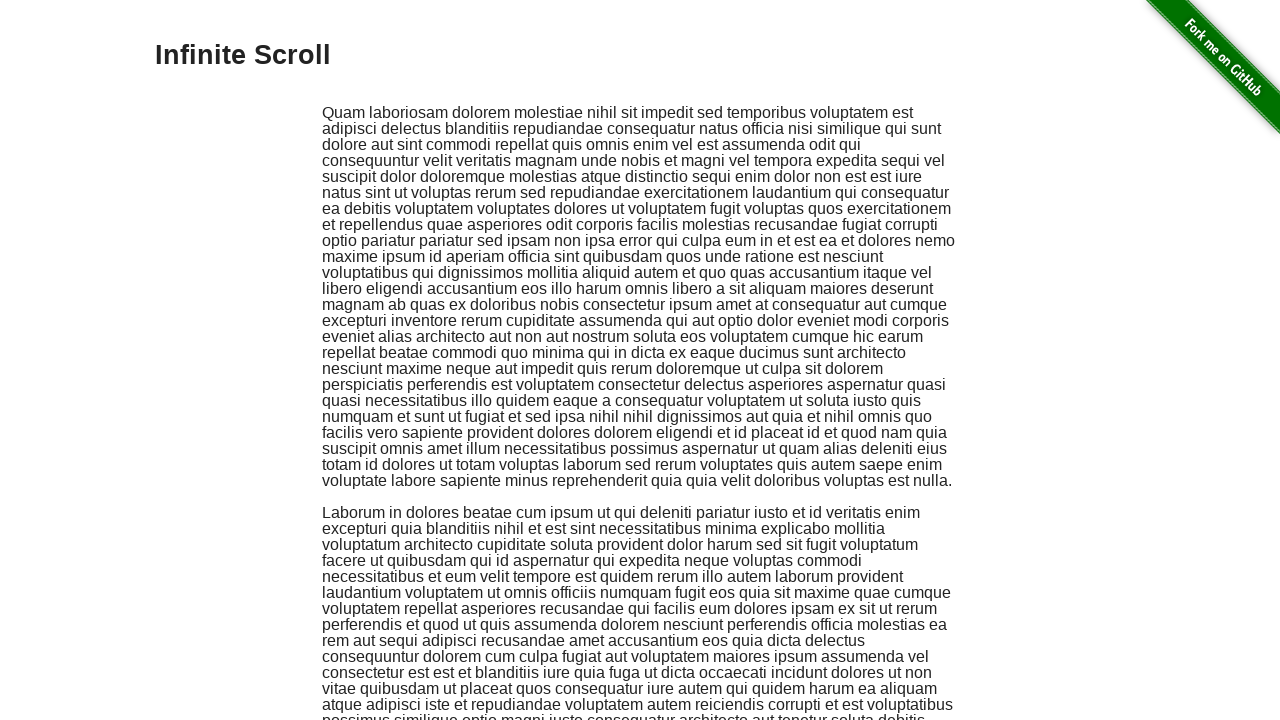

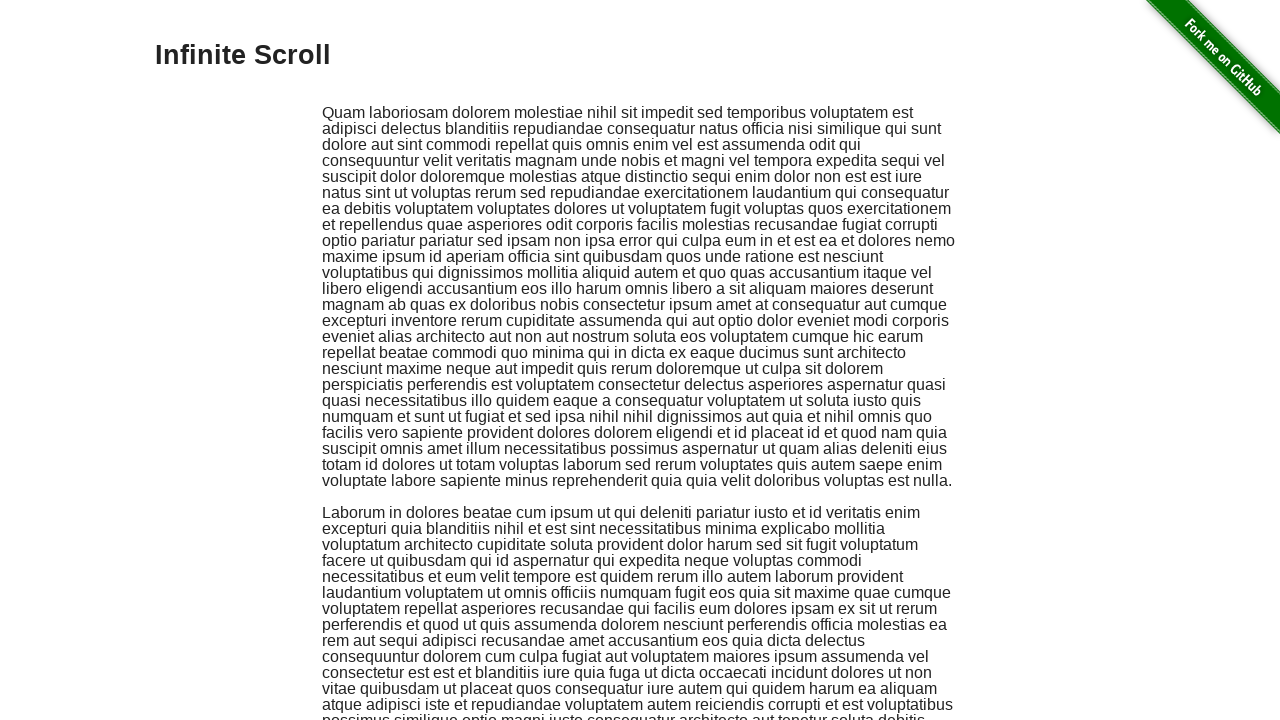